Tests file download functionality by navigating to a download page and clicking on a download link to trigger a file download.

Starting URL: http://the-internet.herokuapp.com/download

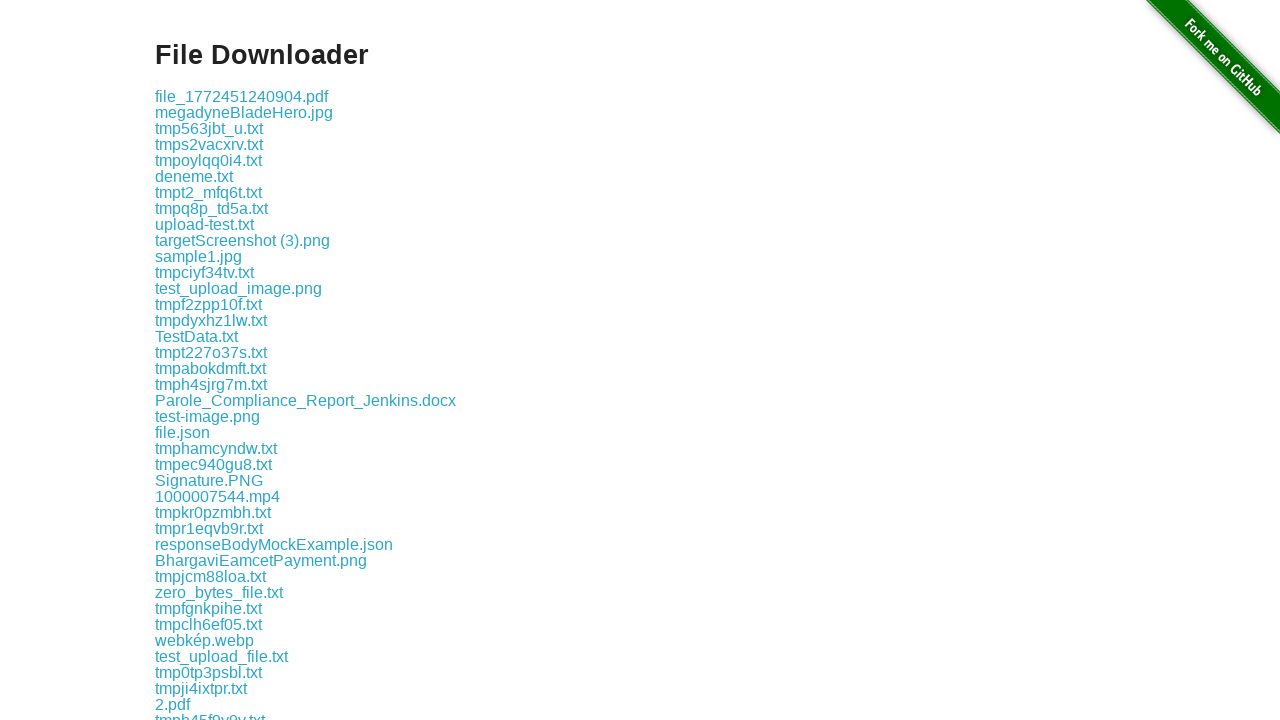

Waited for download links to load on the page
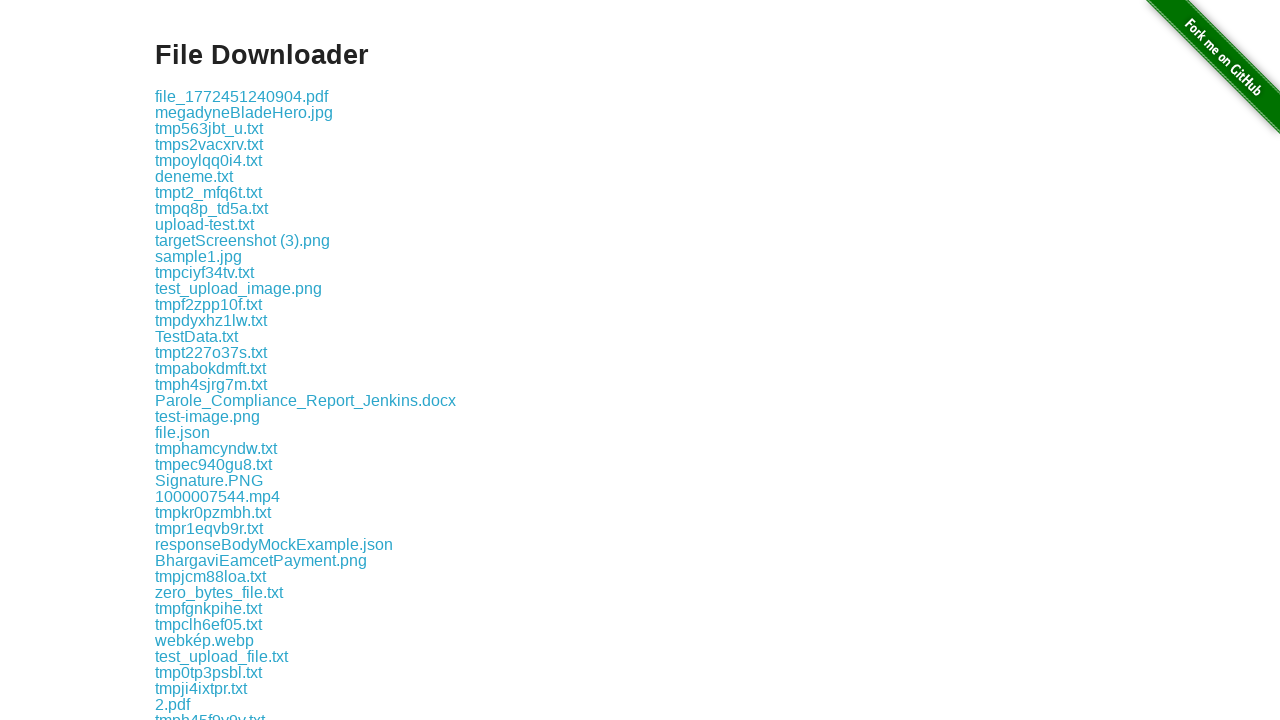

Clicked the first download link to trigger file download at (242, 96) on .example a
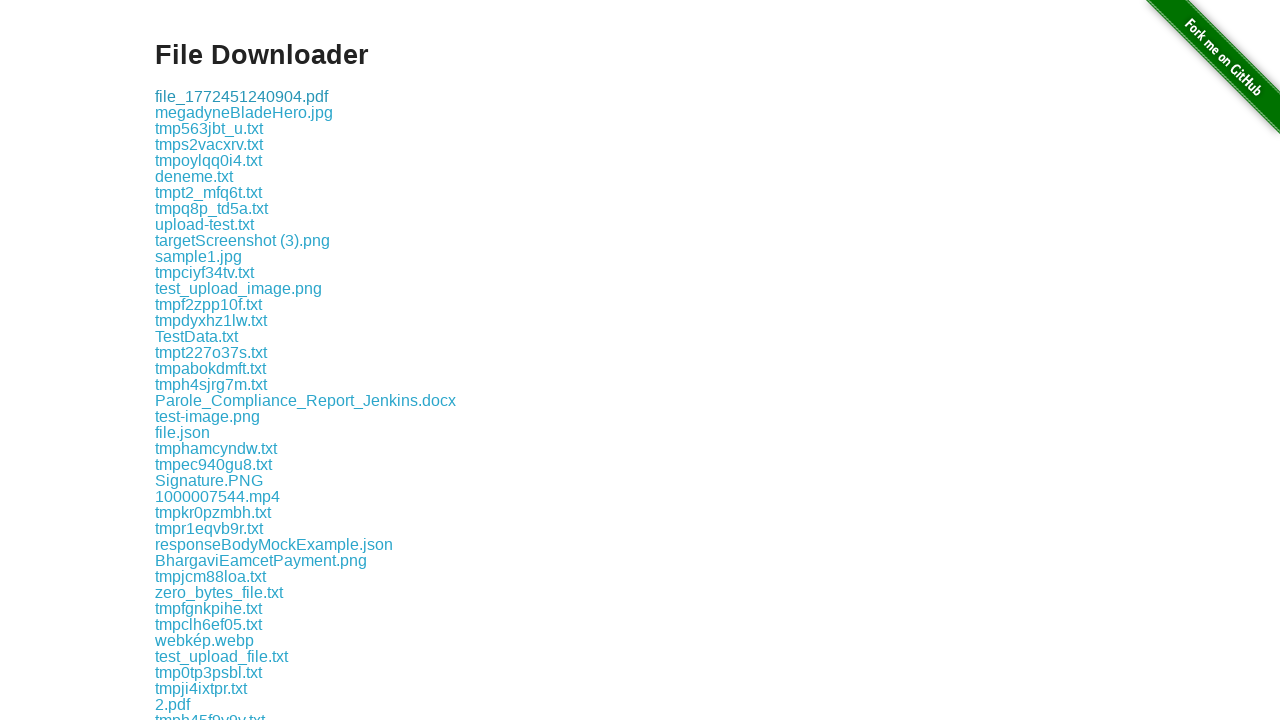

File download completed
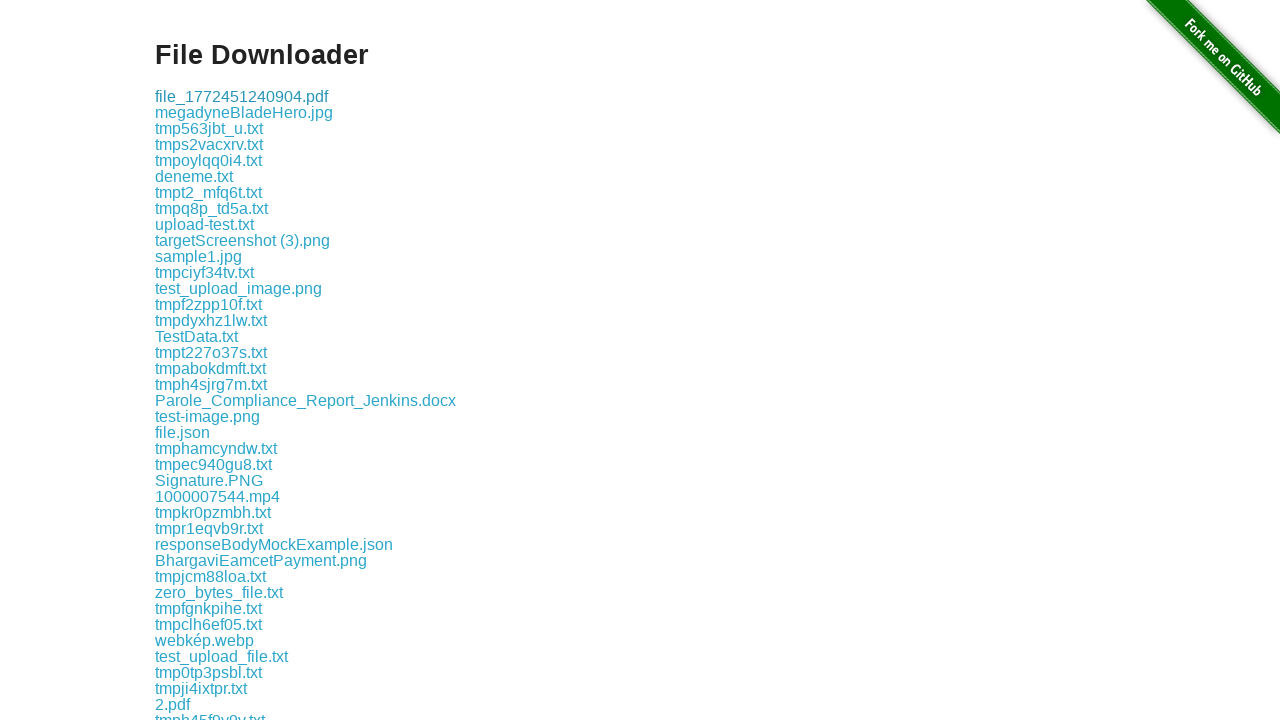

Verified that download has a suggested filename
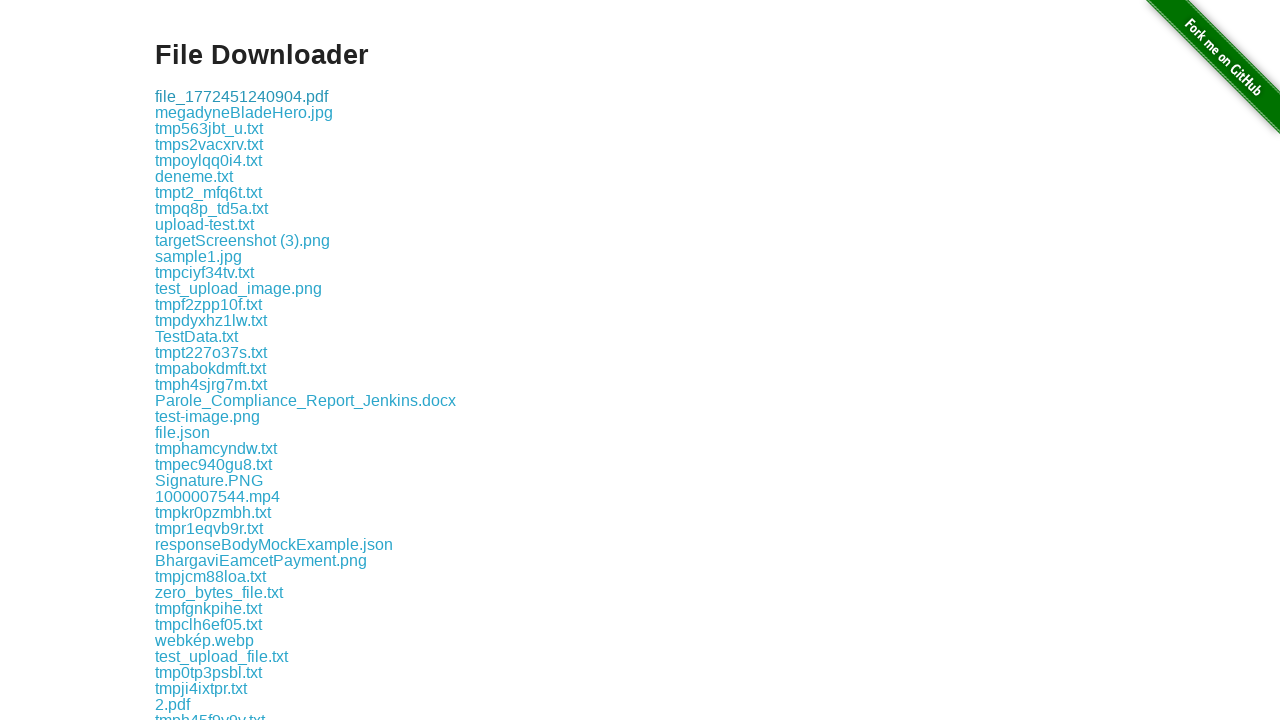

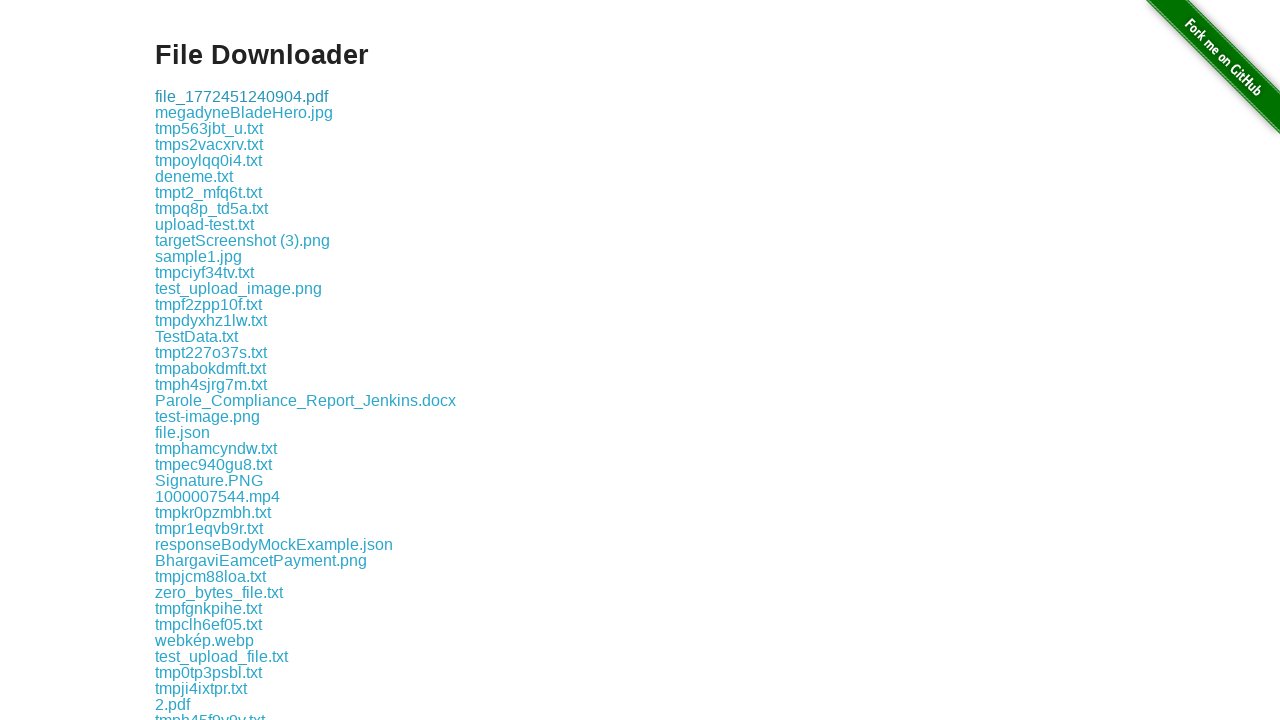